Navigates to Spotify homepage, finds all links and paragraphs, then refreshes the page

Starting URL: http://www.spotify.com

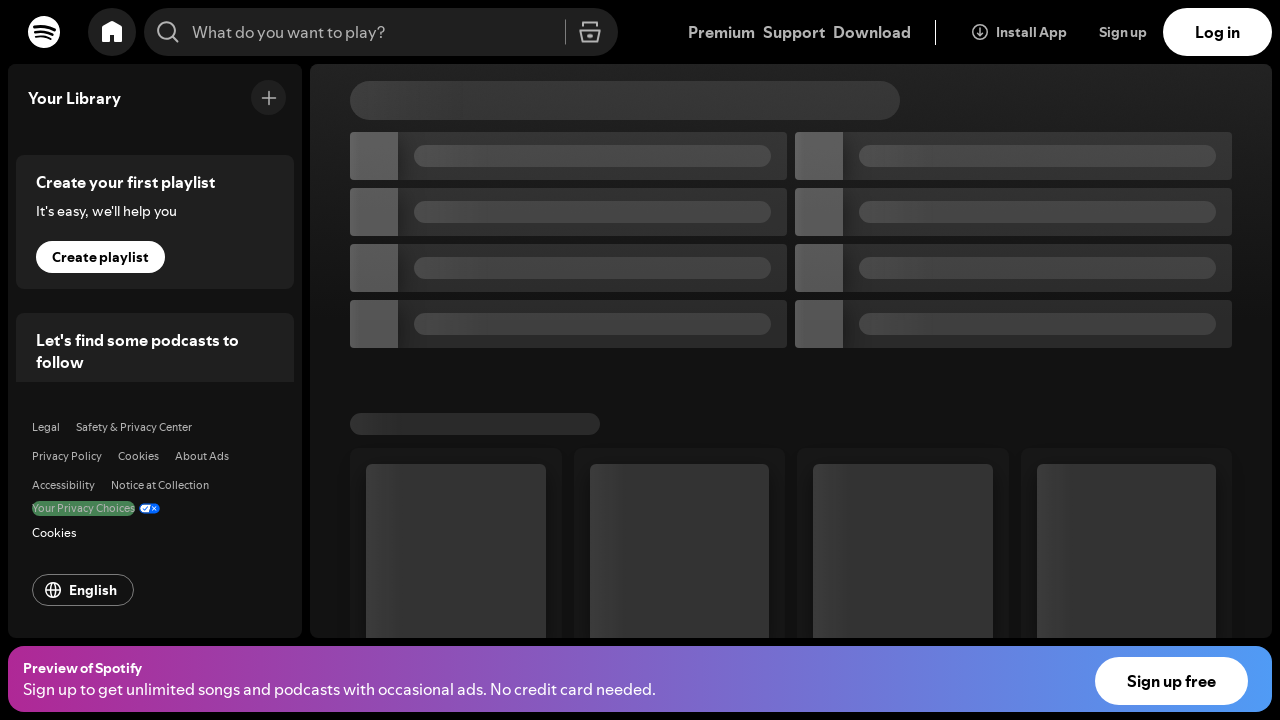

Waited for page to load (domcontentloaded)
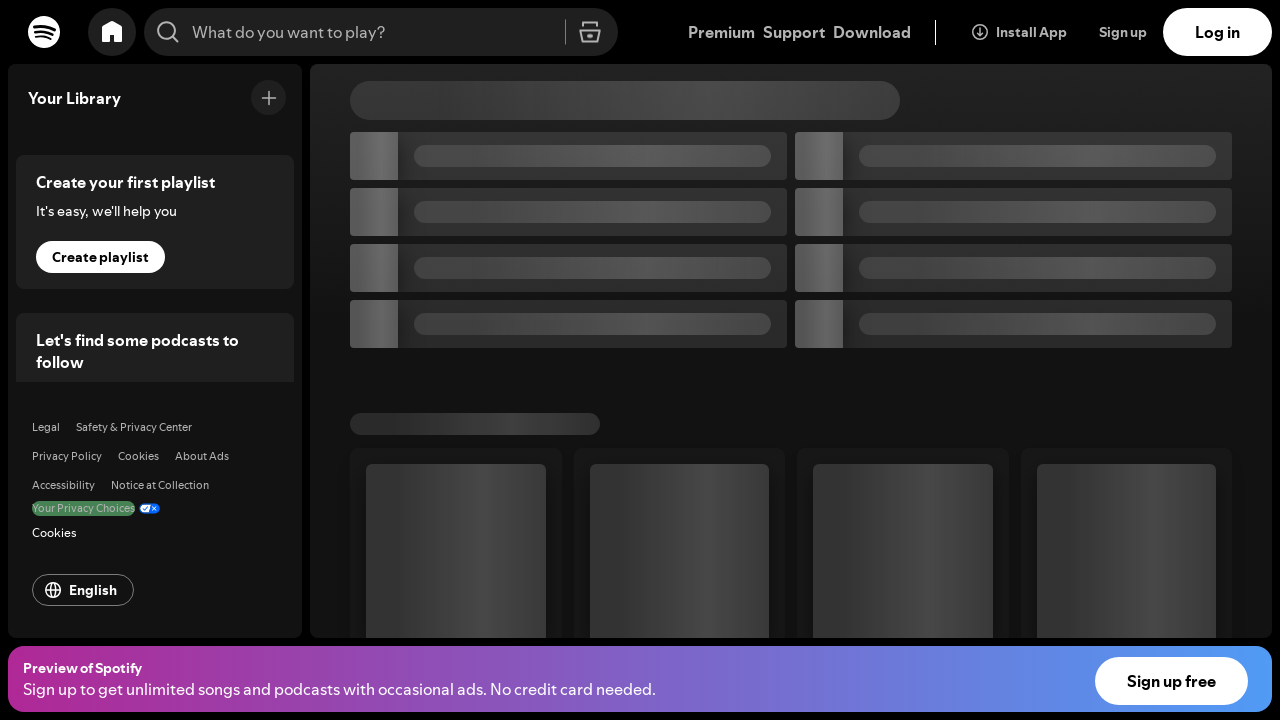

Found all link elements on Spotify homepage
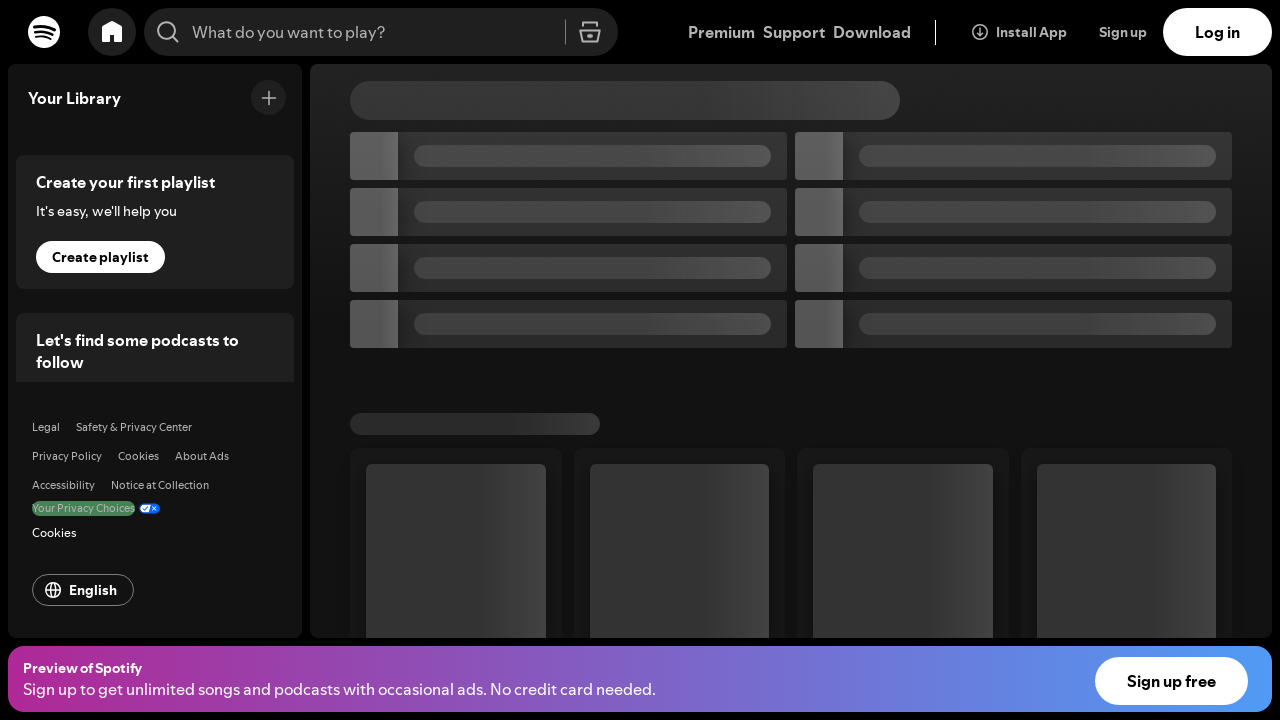

Found all paragraph elements on Spotify homepage
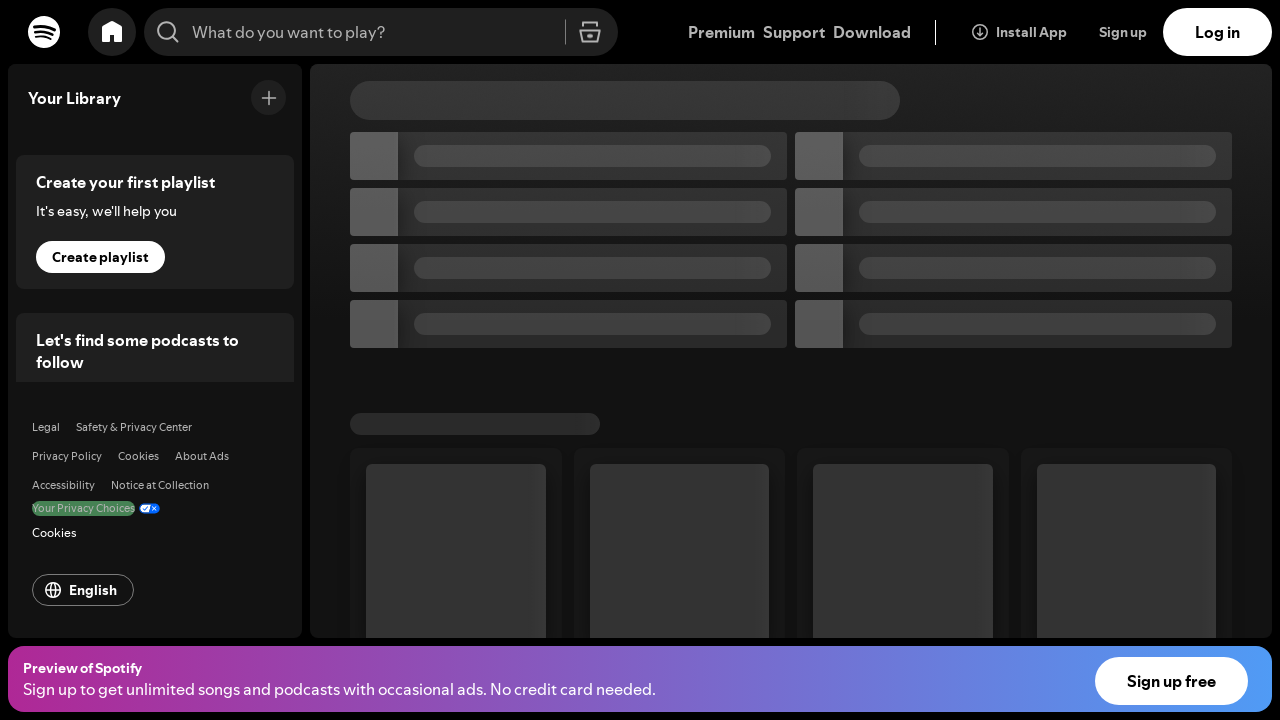

Refreshed the Spotify homepage
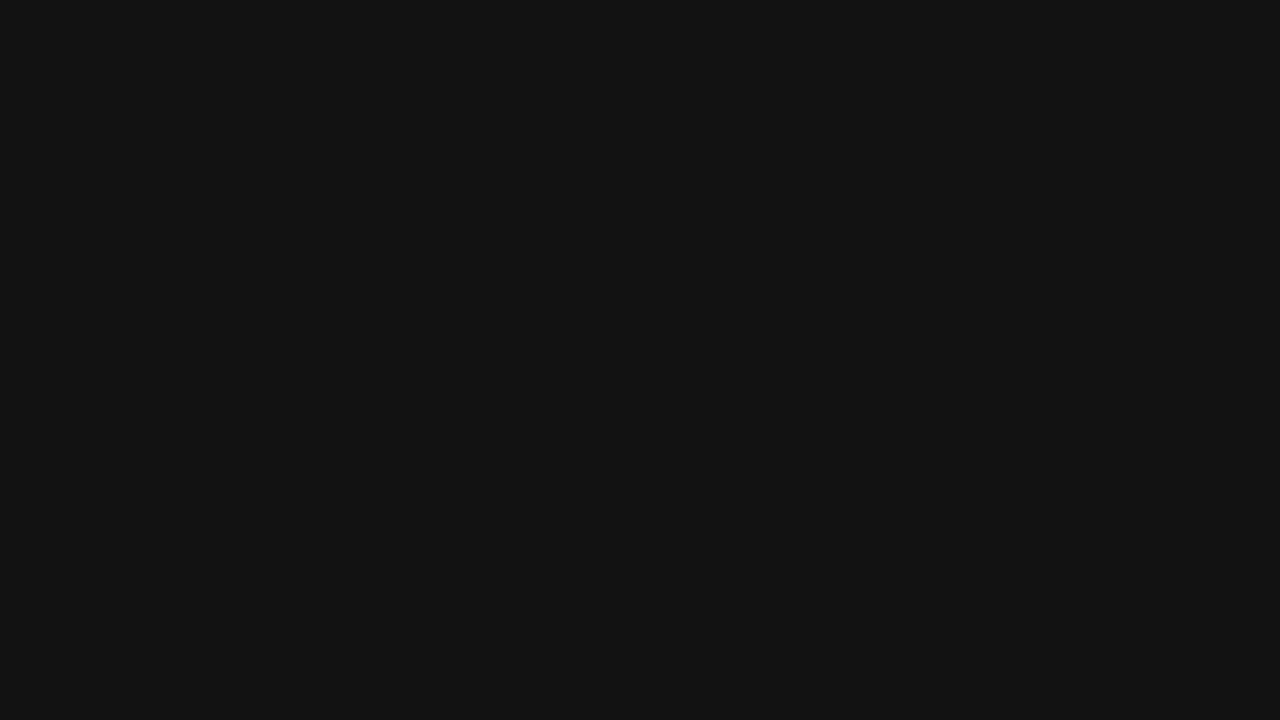

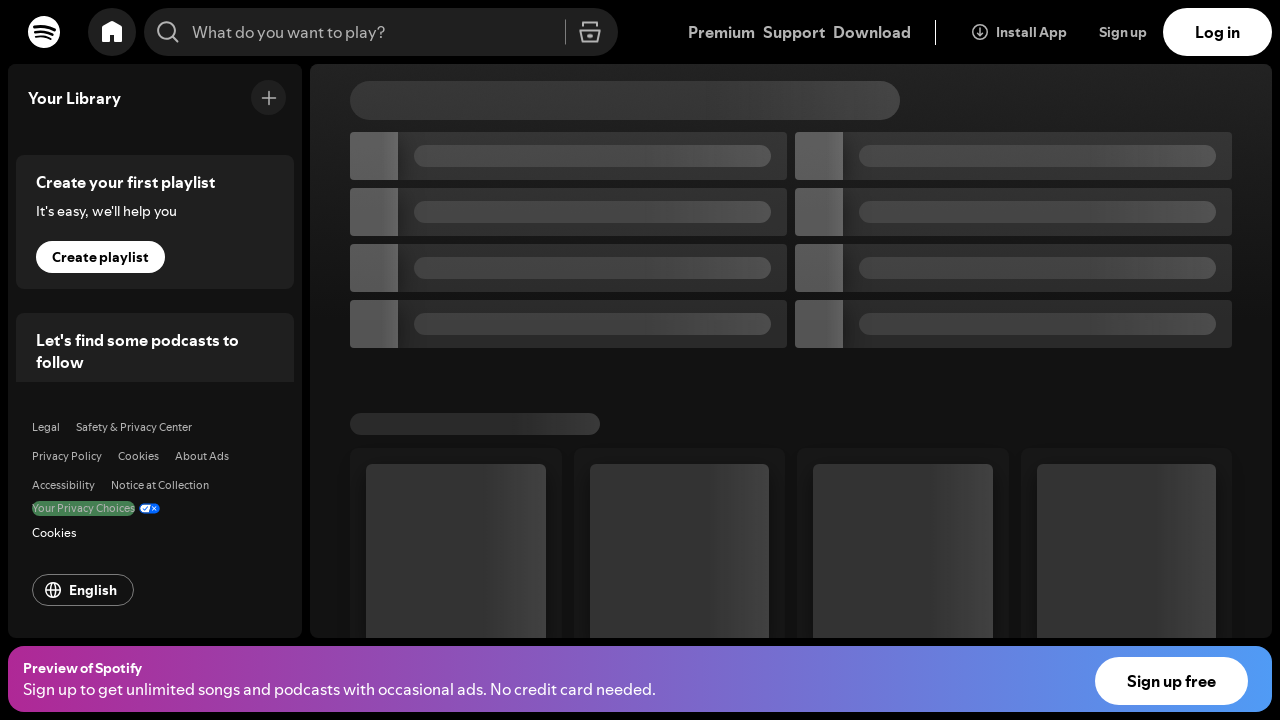